Tests mouse click action by clicking on the A/B Testing link from the homepage

Starting URL: https://the-internet.herokuapp.com/

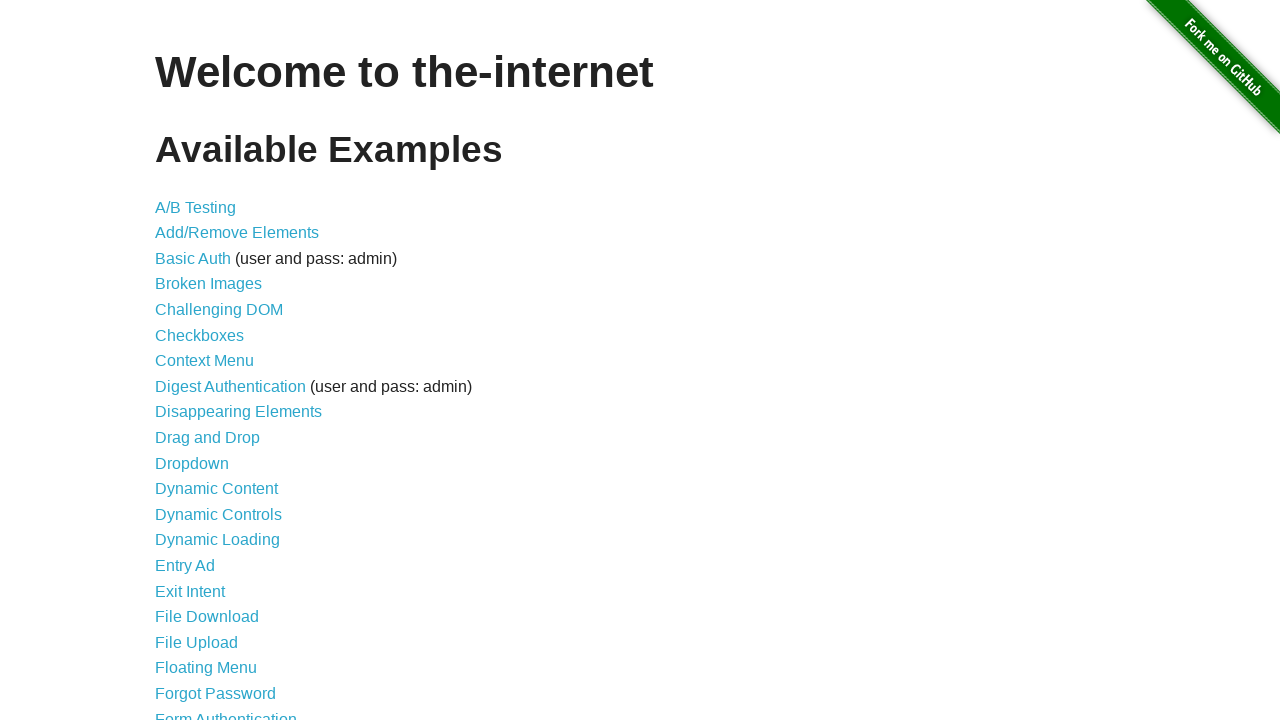

Navigated to the-internet.herokuapp.com homepage
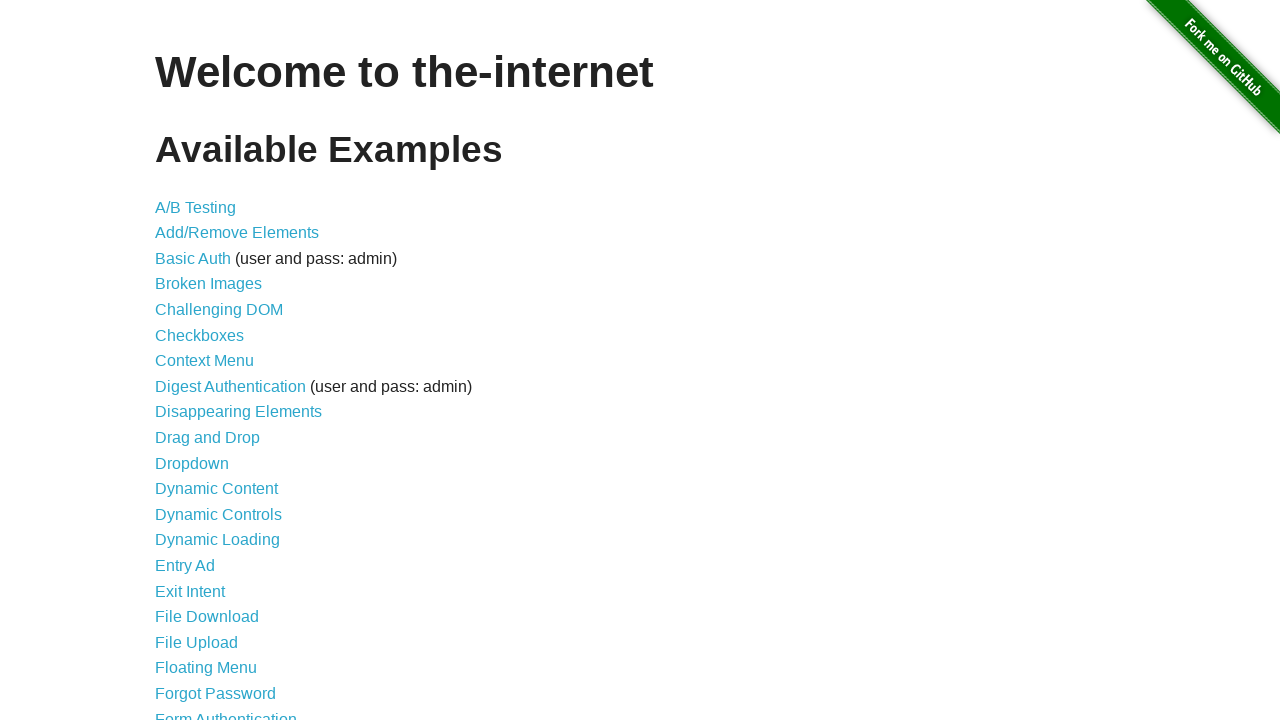

Clicked on A/B Testing link at (196, 207) on text=A/B Testing
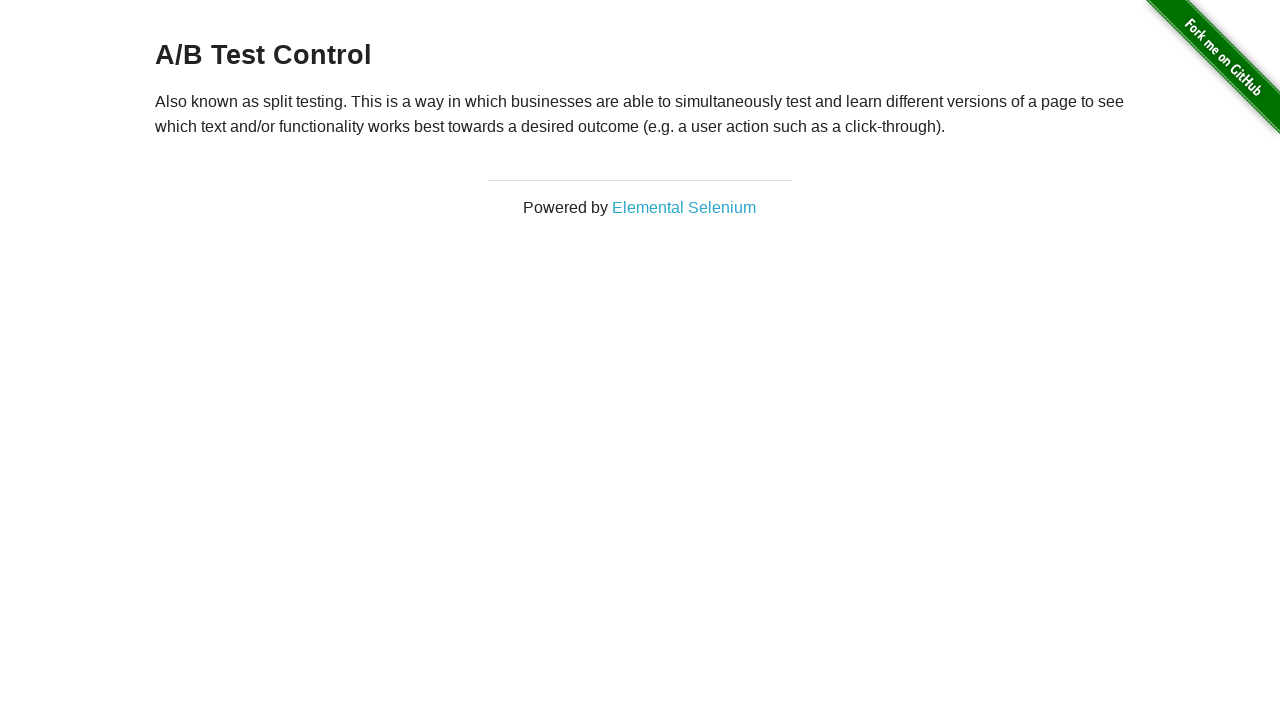

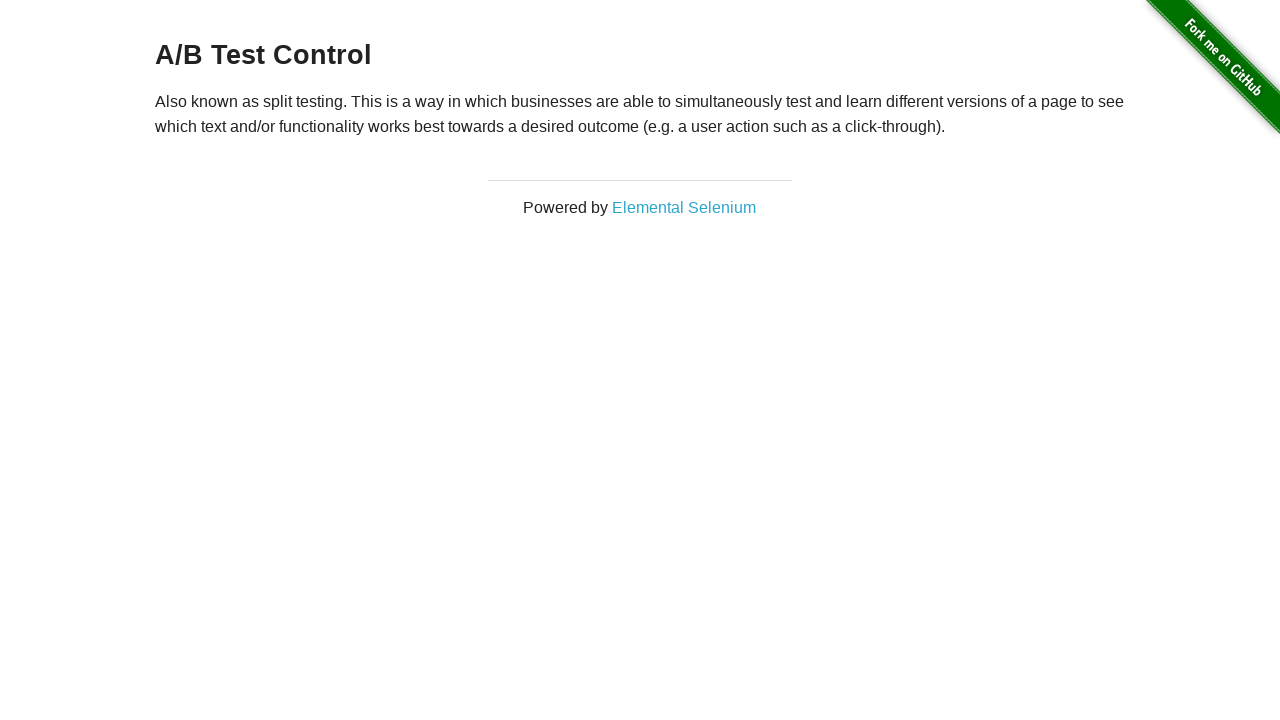